Tests jQuery UI drag and drop functionality by dragging an element and dropping it onto a target element within an iframe

Starting URL: https://jqueryui.com/droppable/

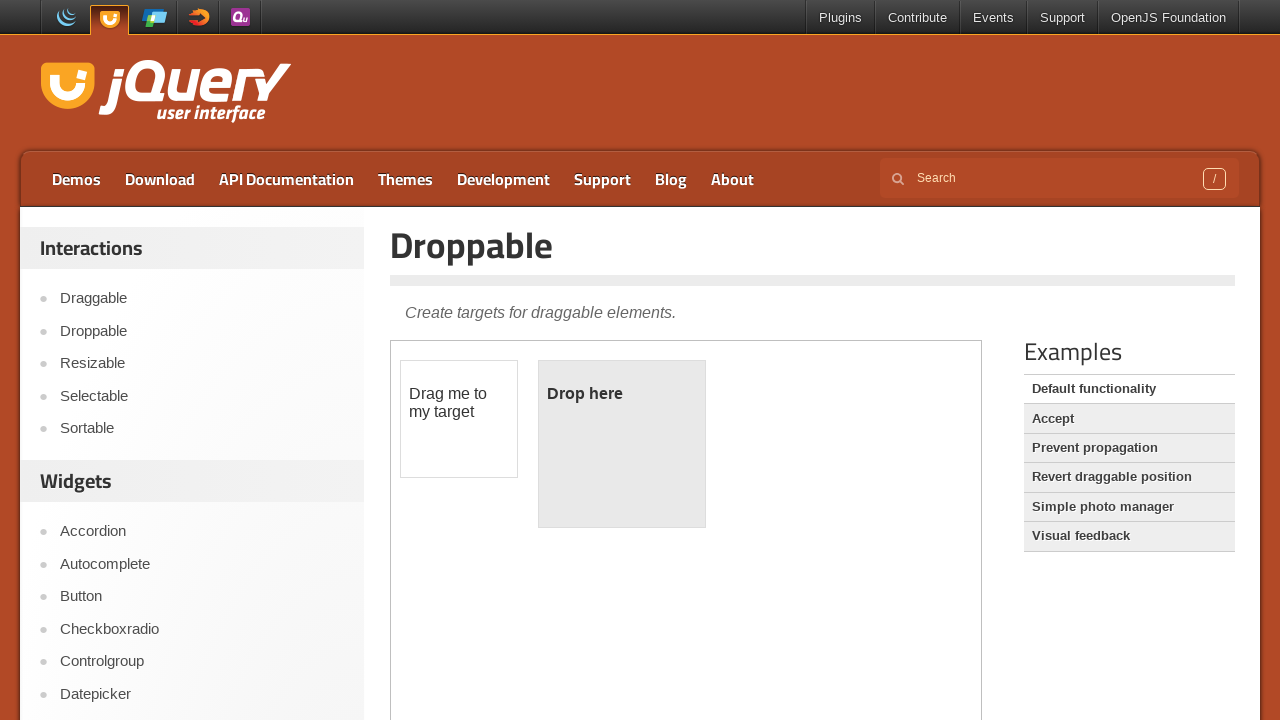

Located the demo iframe
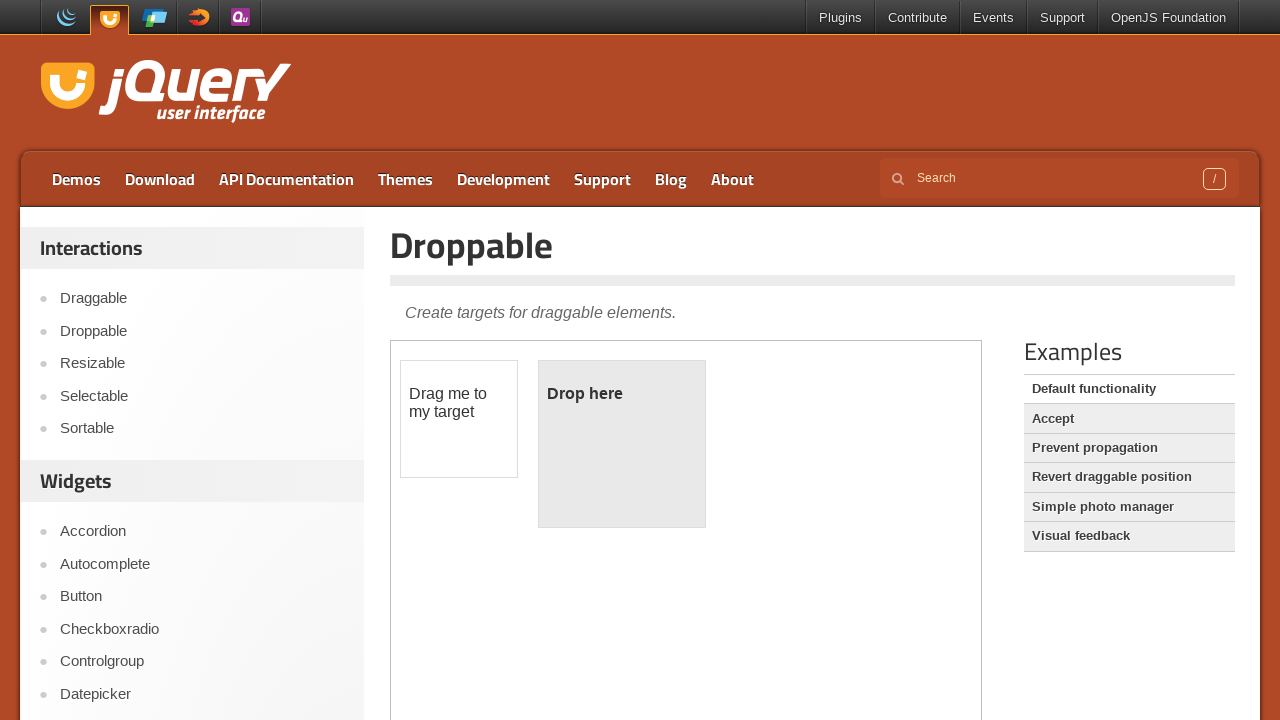

Located the draggable element
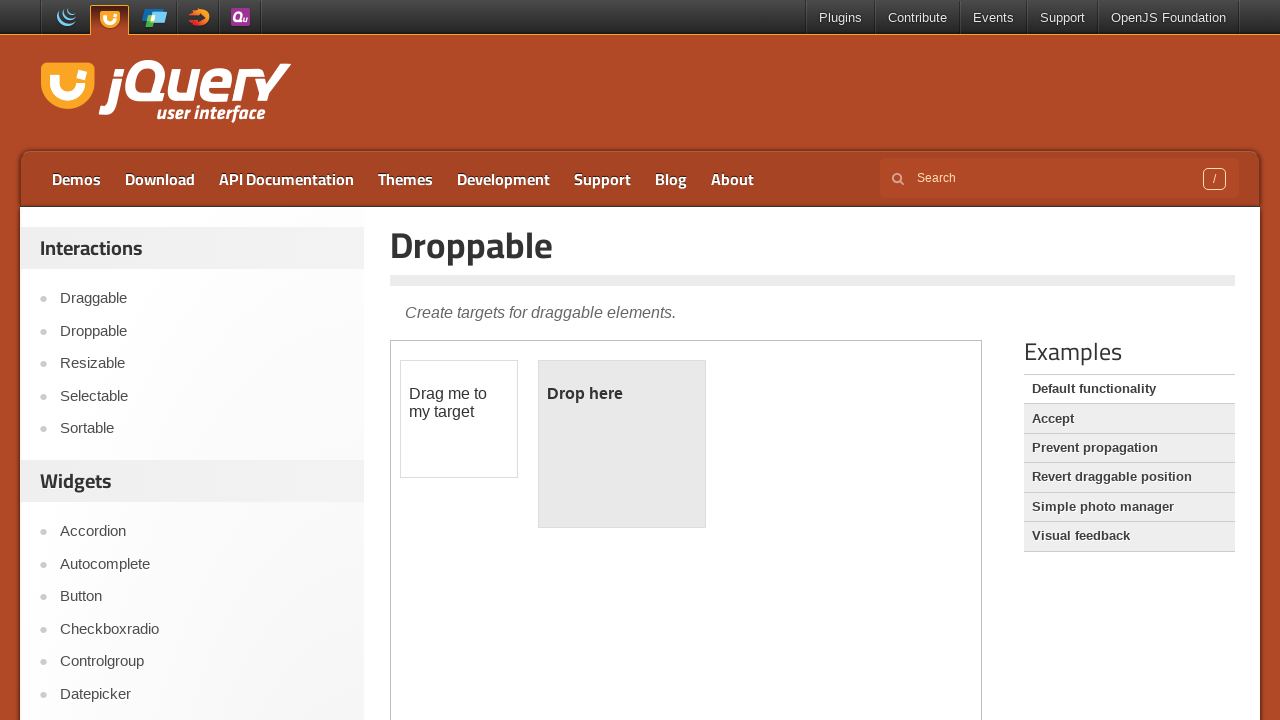

Located the droppable target element
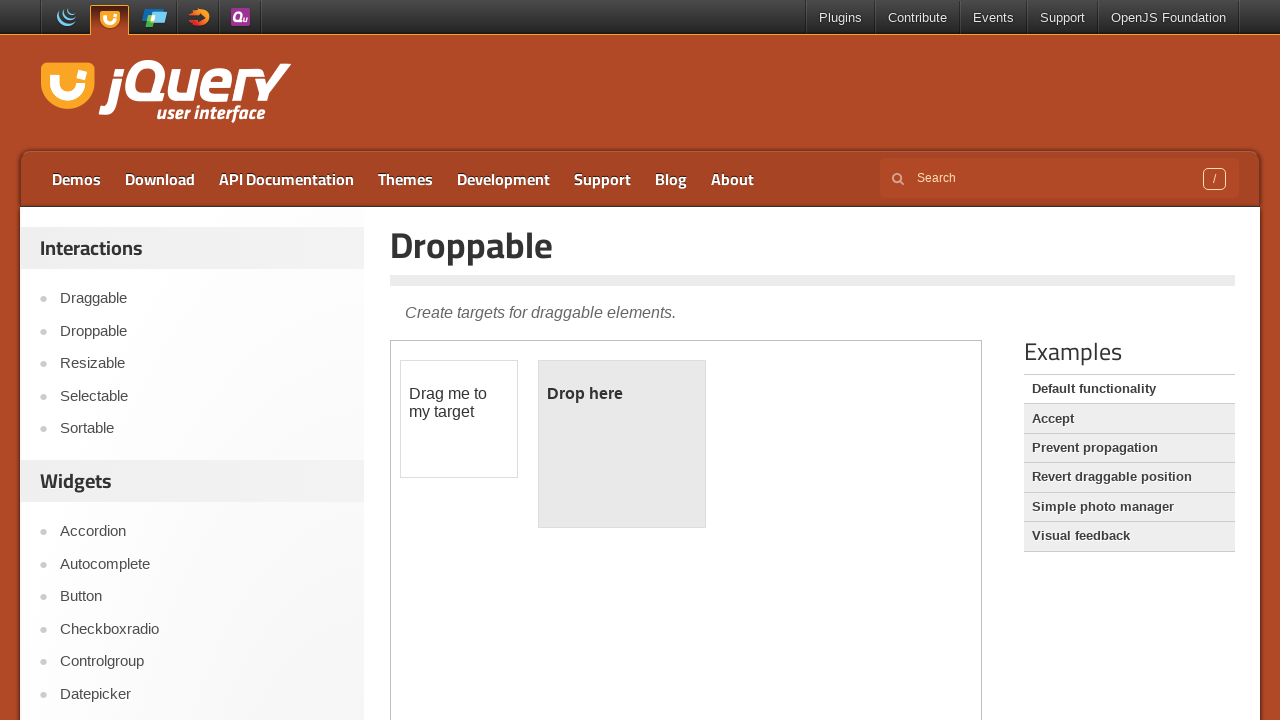

Dragged the draggable element onto the droppable target at (622, 444)
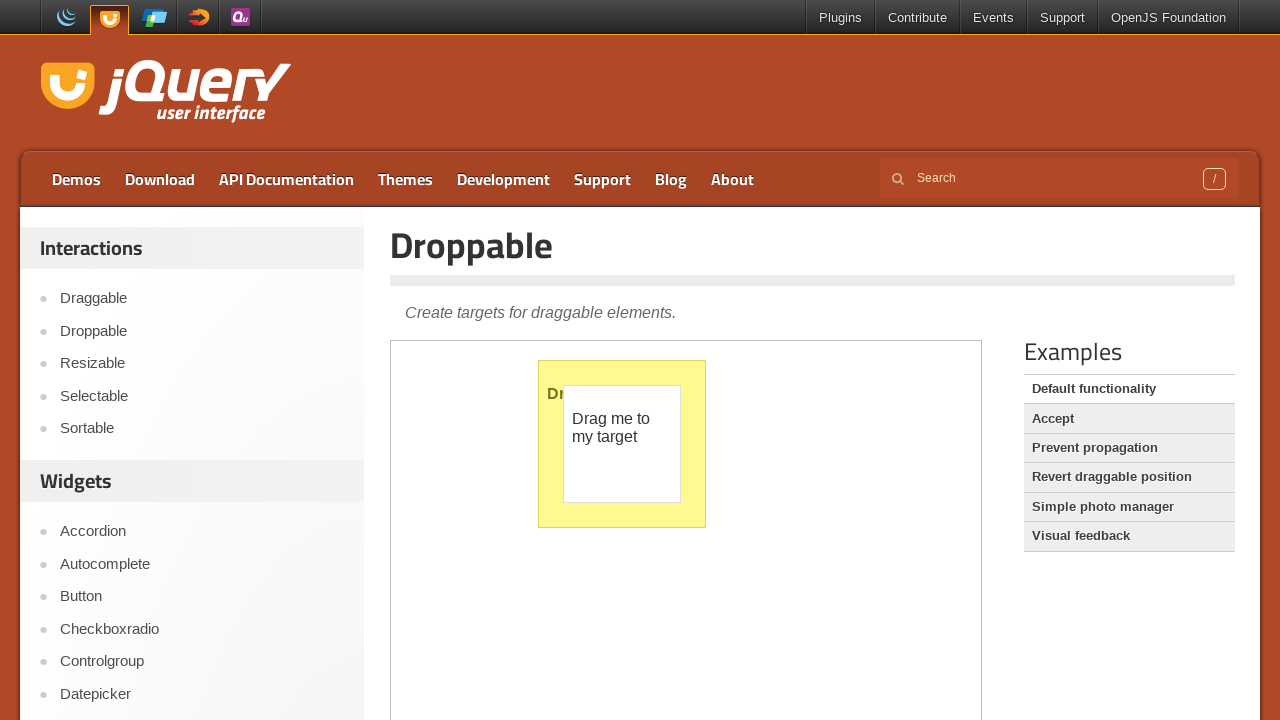

Verified the droppable element is visible after drop
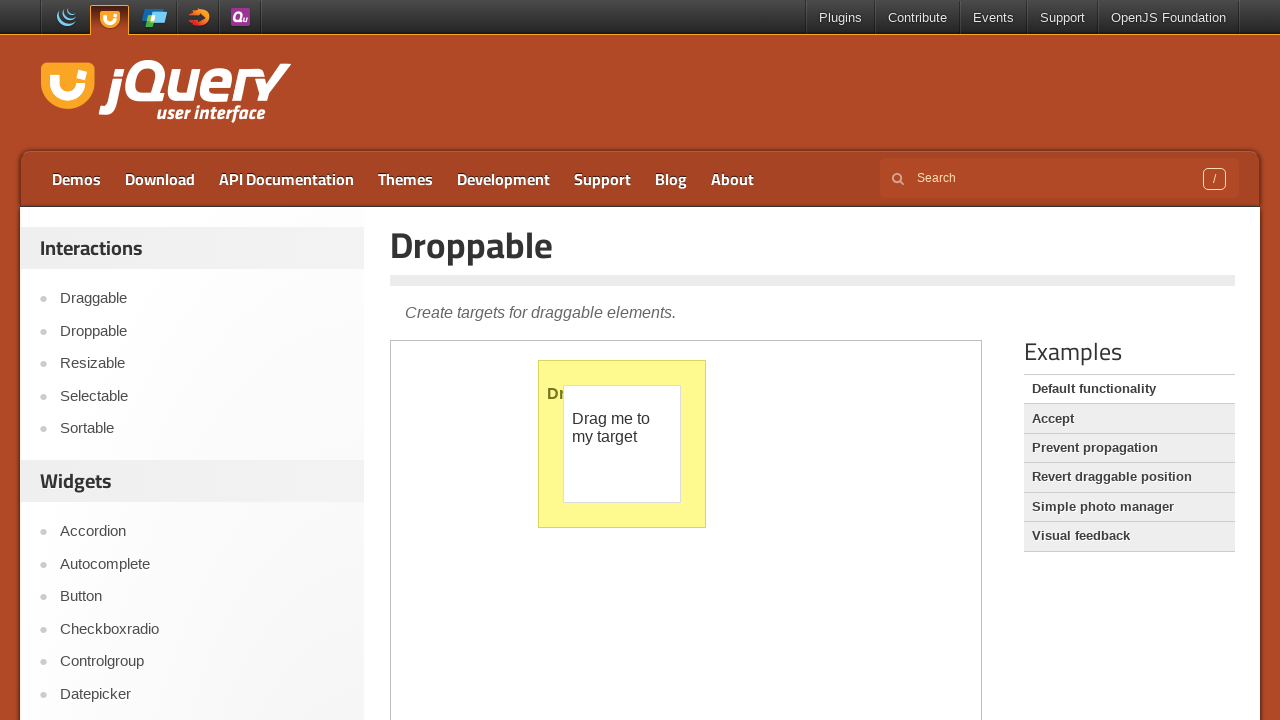

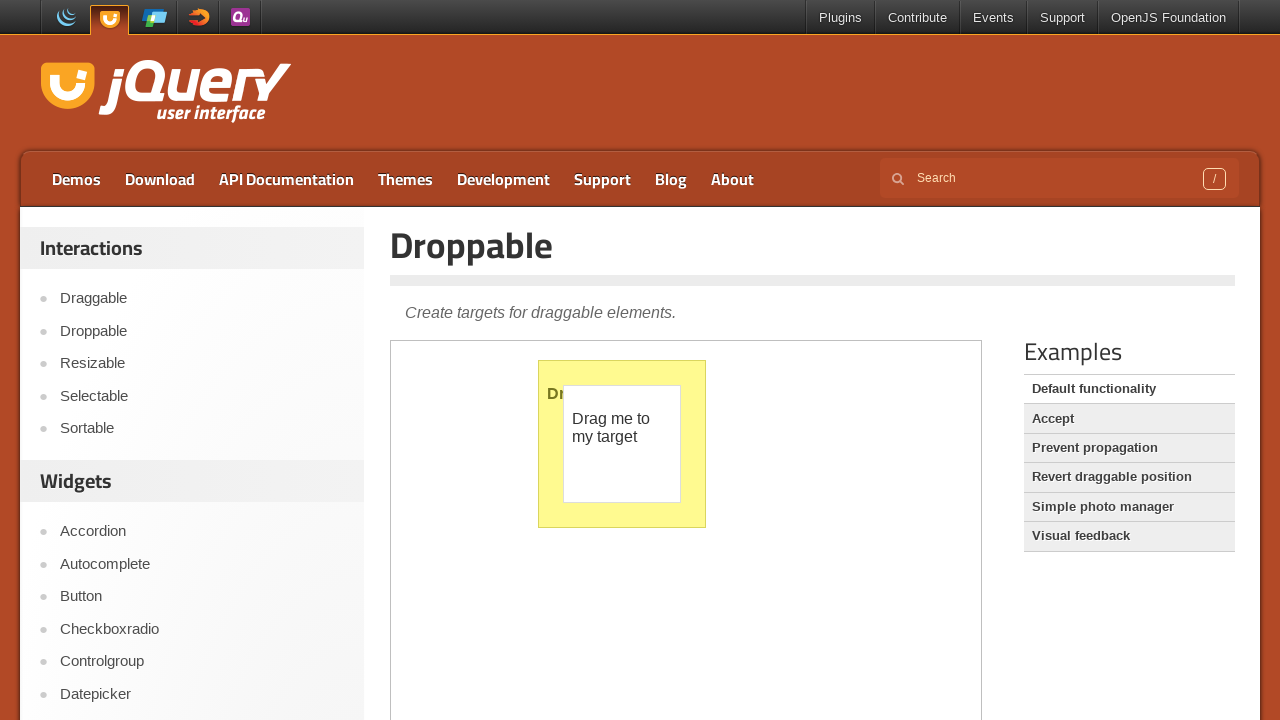